Navigates to a demo tables page and interacts with a data table to verify table content is accessible

Starting URL: http://automationbykrishna.com/index.html

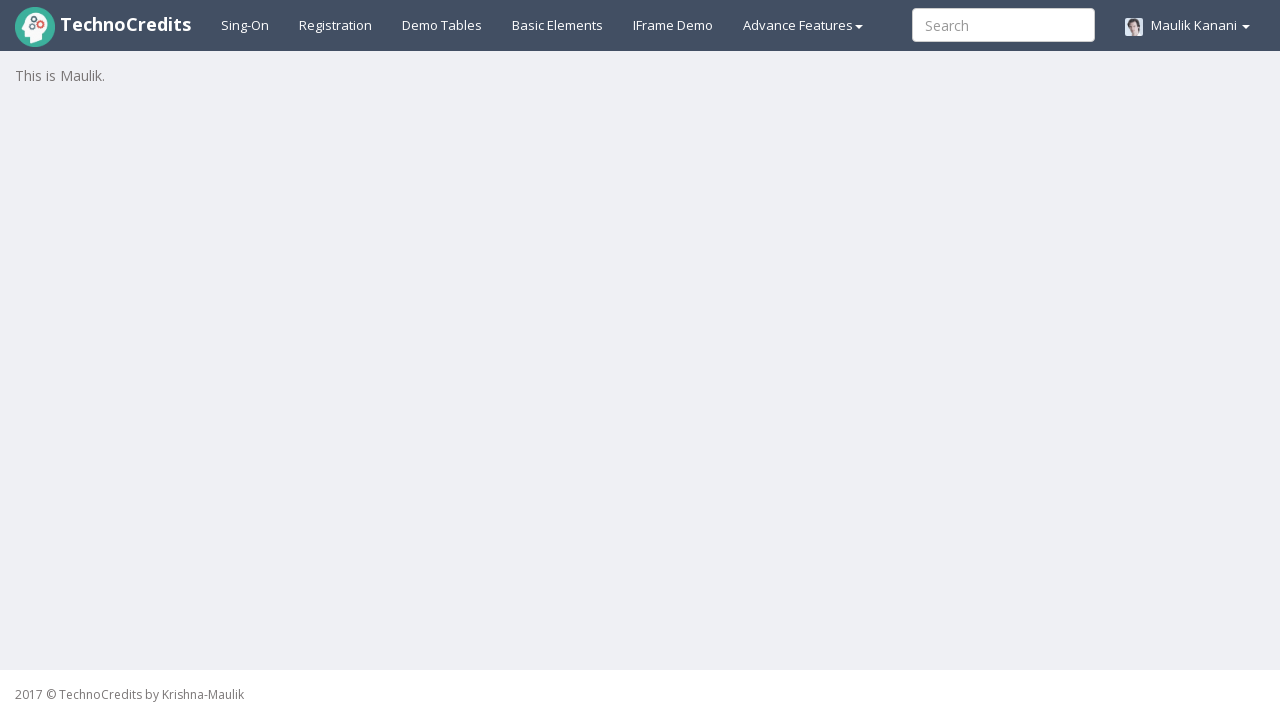

Clicked on 'Demo Tables' link to navigate to tables page at (442, 25) on a:has-text('Demo Tables')
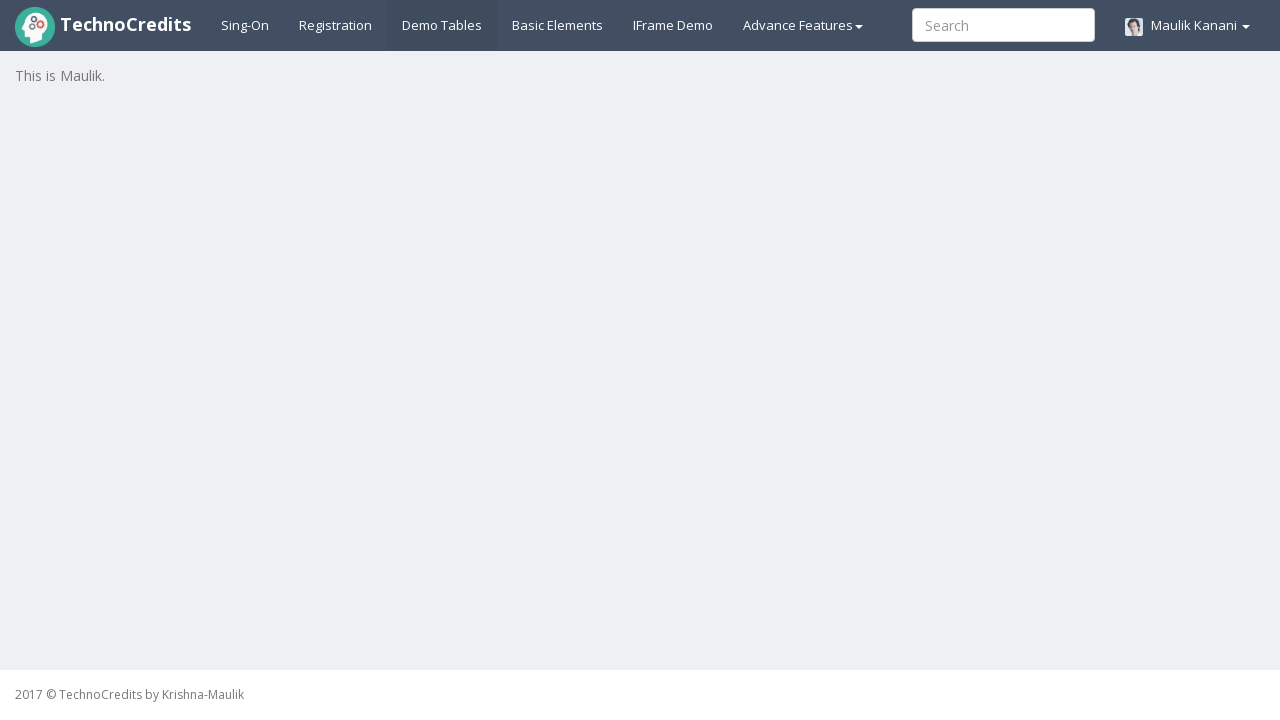

Table#table1 tbody rows are now visible
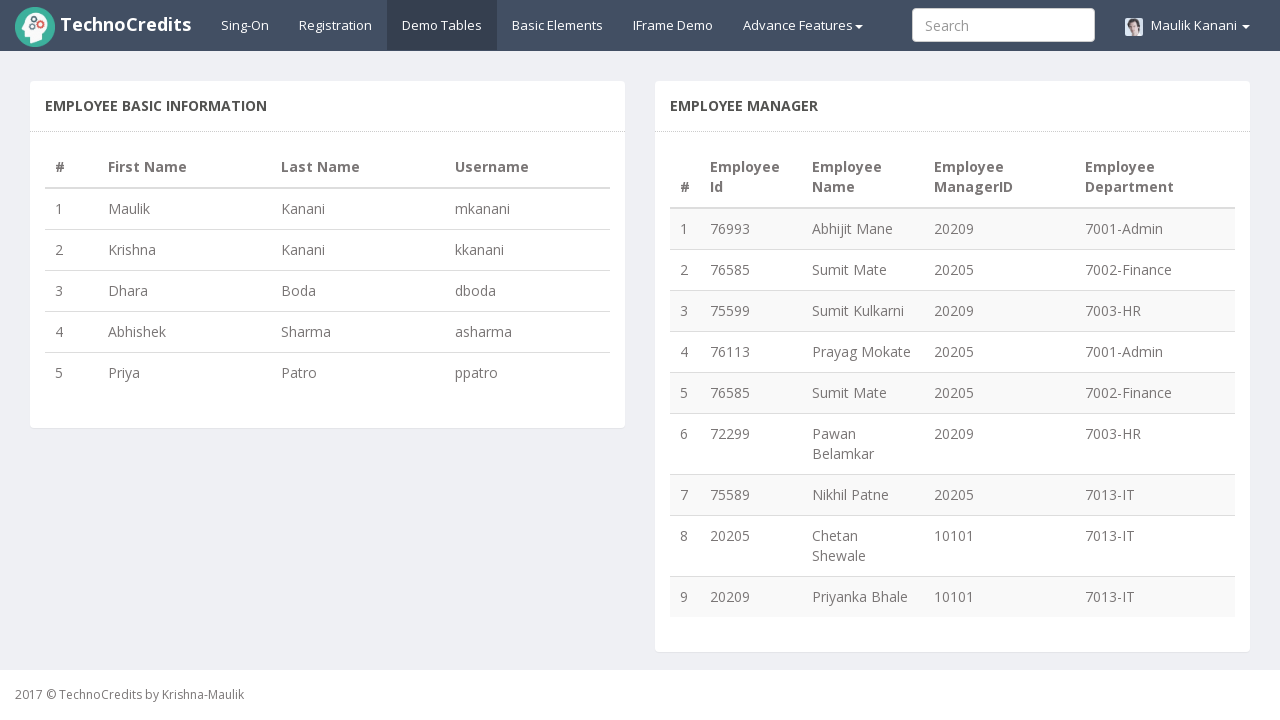

Retrieved all table rows - found 5 rows
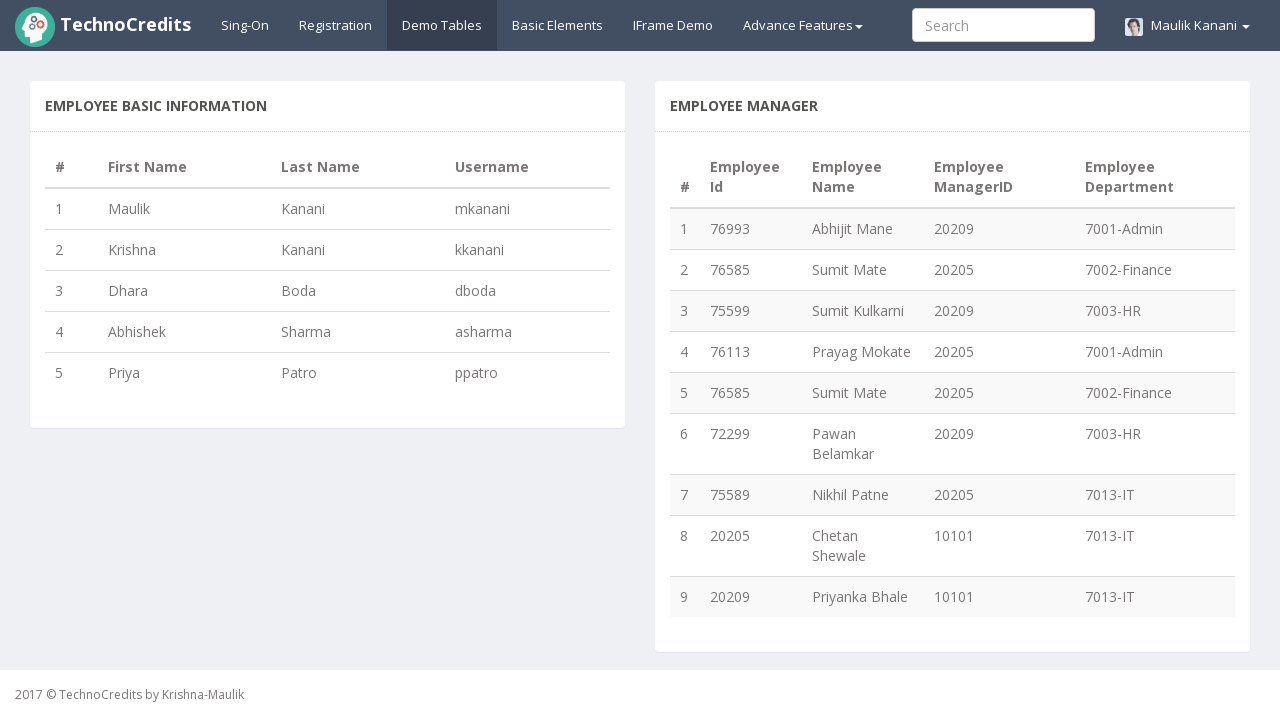

Accessed and verified last name cell content in row 1
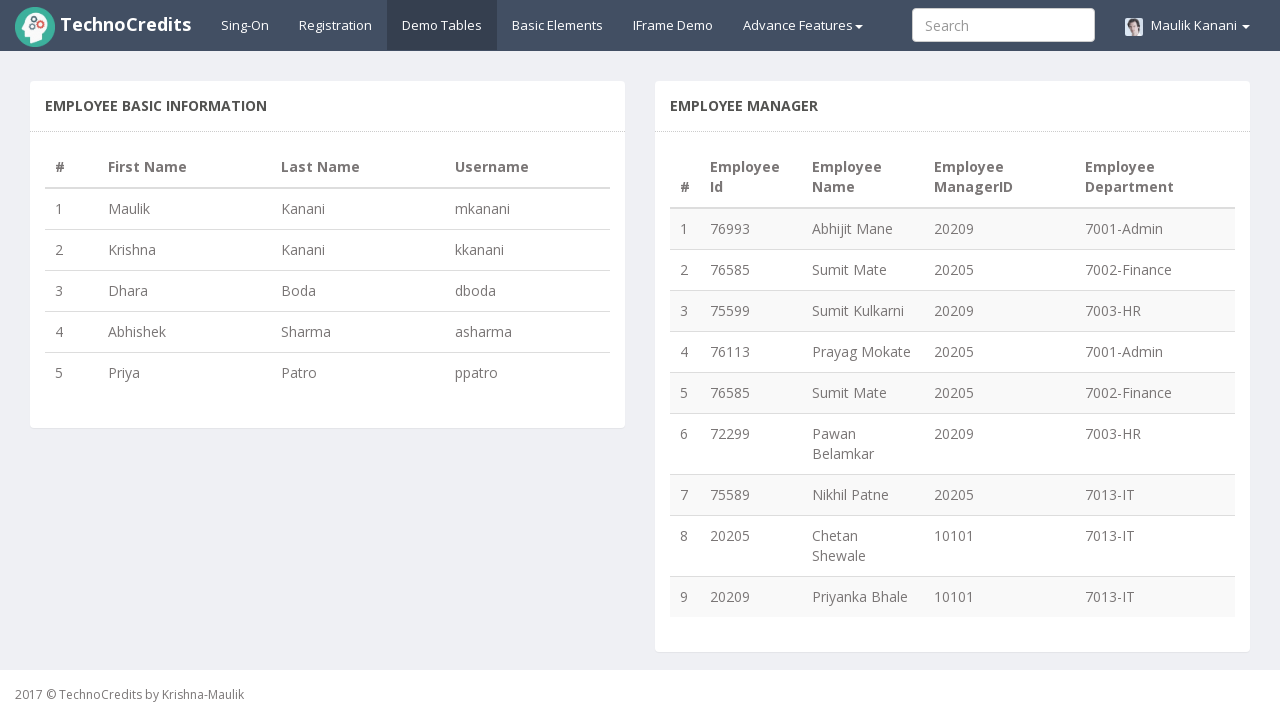

Accessed and verified last name cell content in row 2
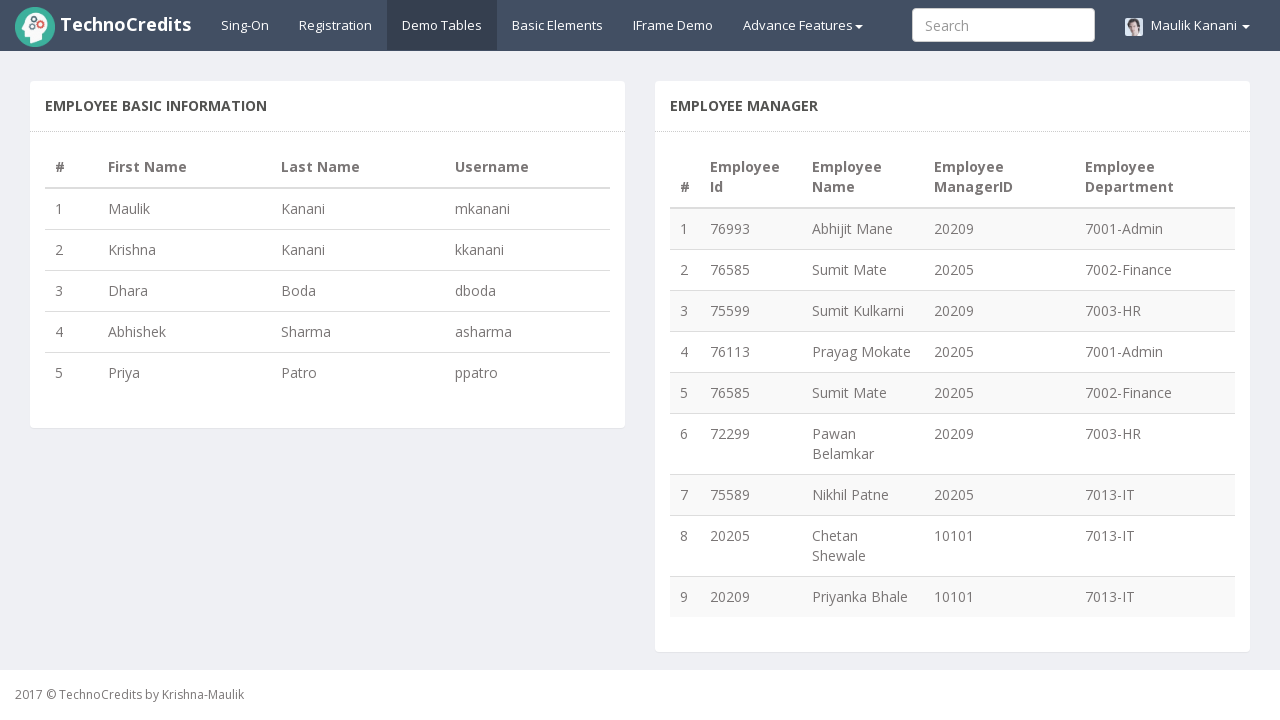

Accessed and verified last name cell content in row 3
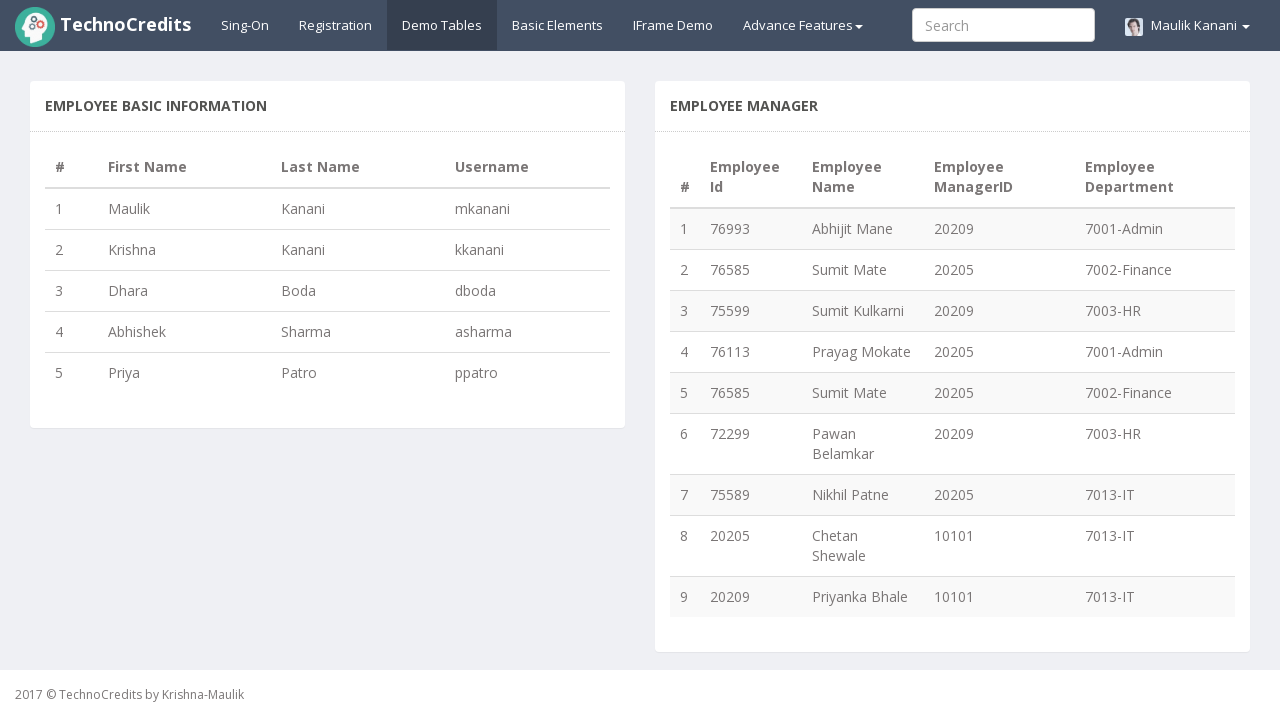

Accessed and verified last name cell content in row 4
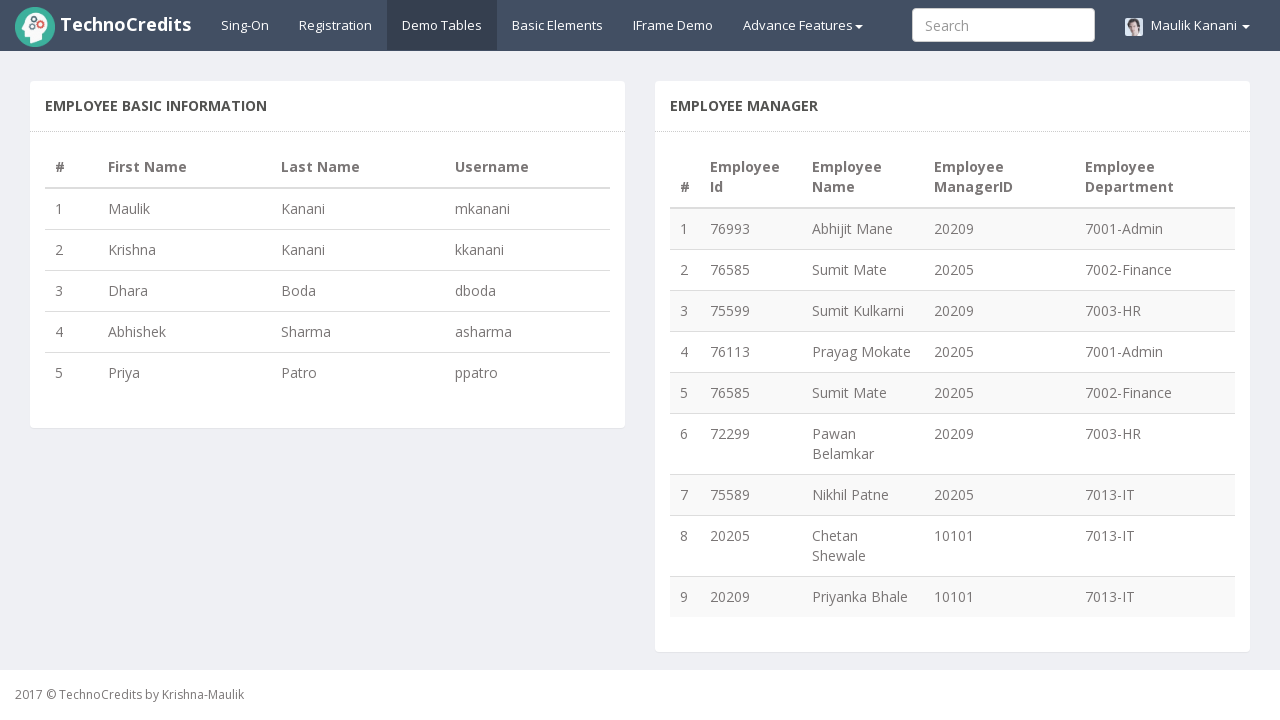

Accessed and verified last name cell content in row 5
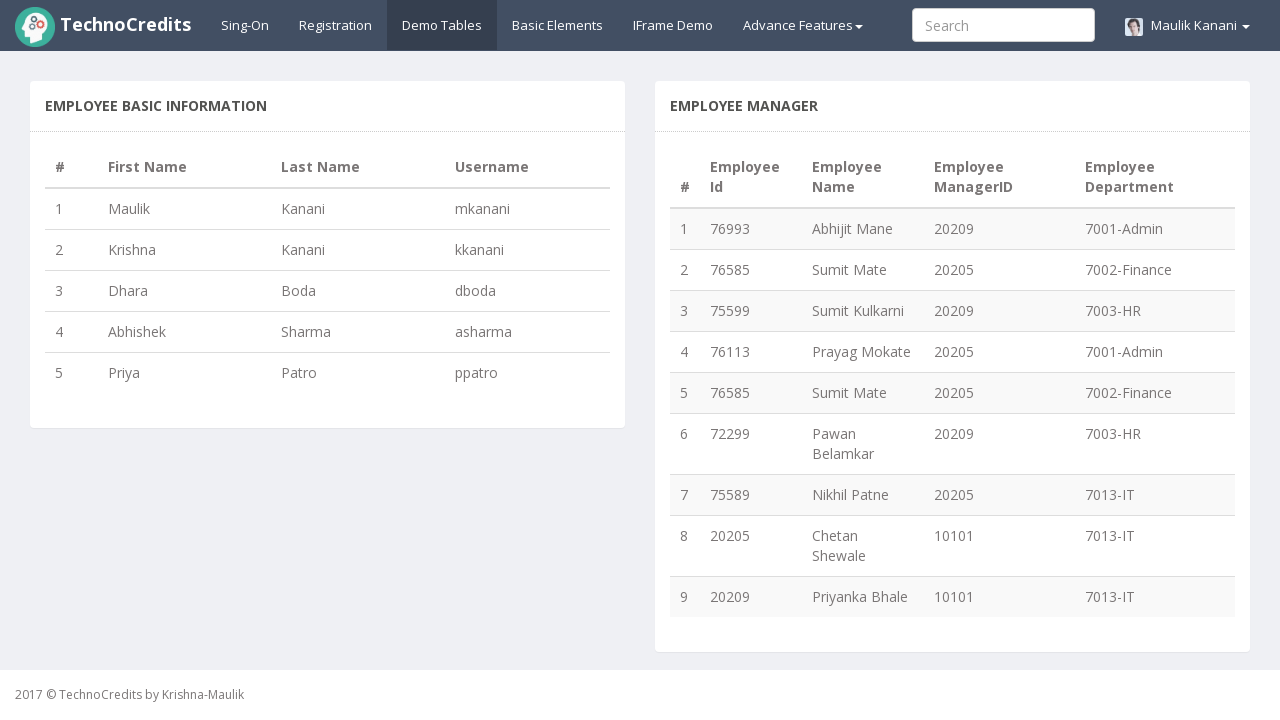

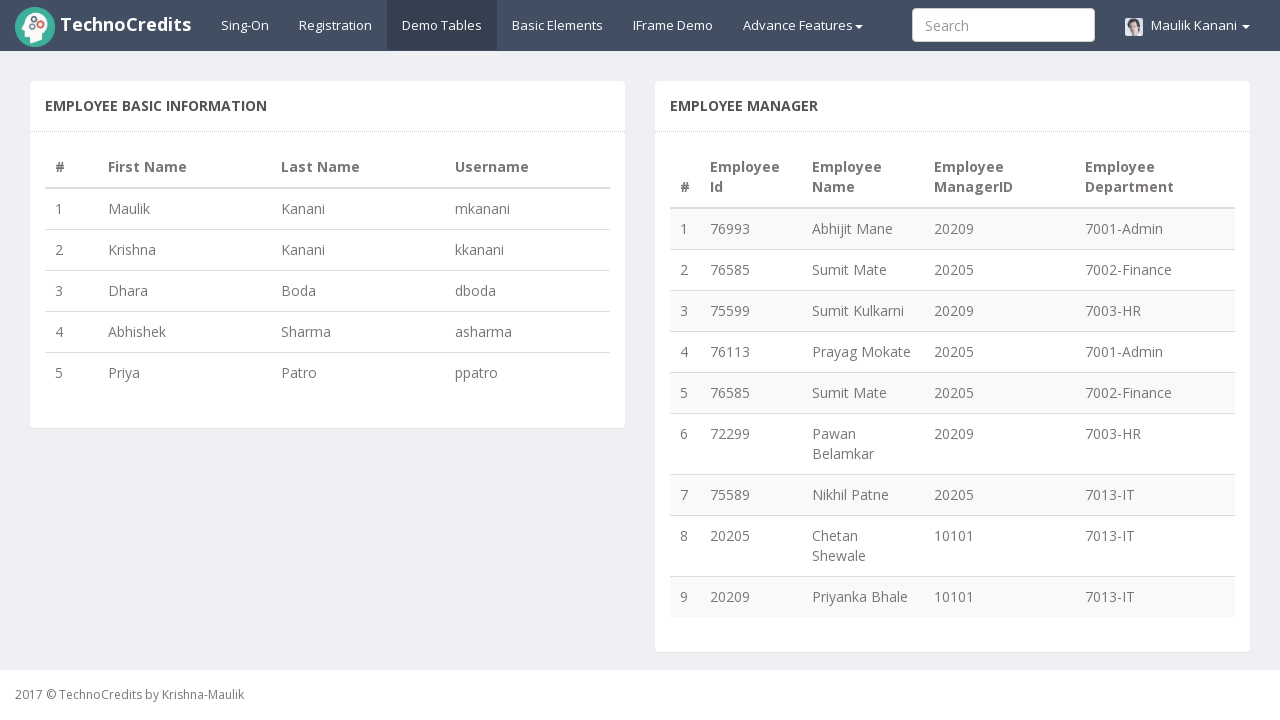